Tests the Add/Remove Elements functionality by clicking the Add Element button, verifying the Delete button appears, clicking Delete, and verifying the page heading is still visible.

Starting URL: https://the-internet.herokuapp.com/add_remove_elements/

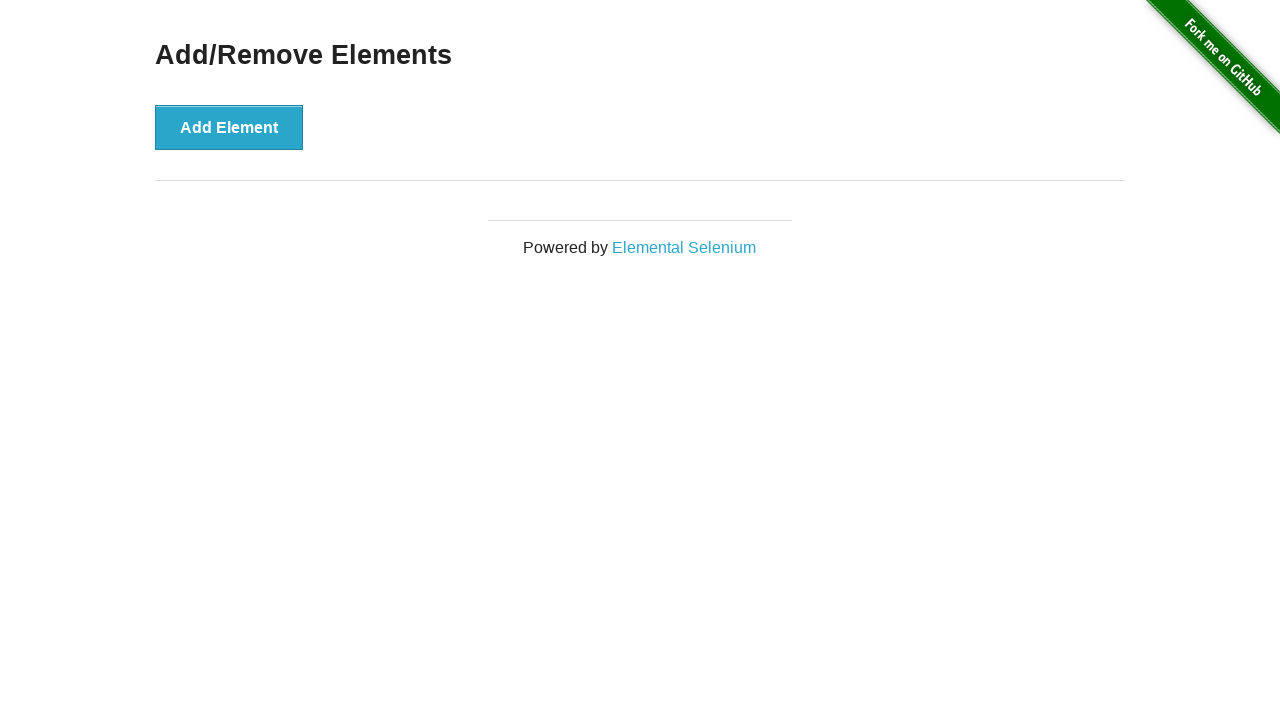

Clicked the Add Element button at (229, 127) on button[onclick='addElement()']
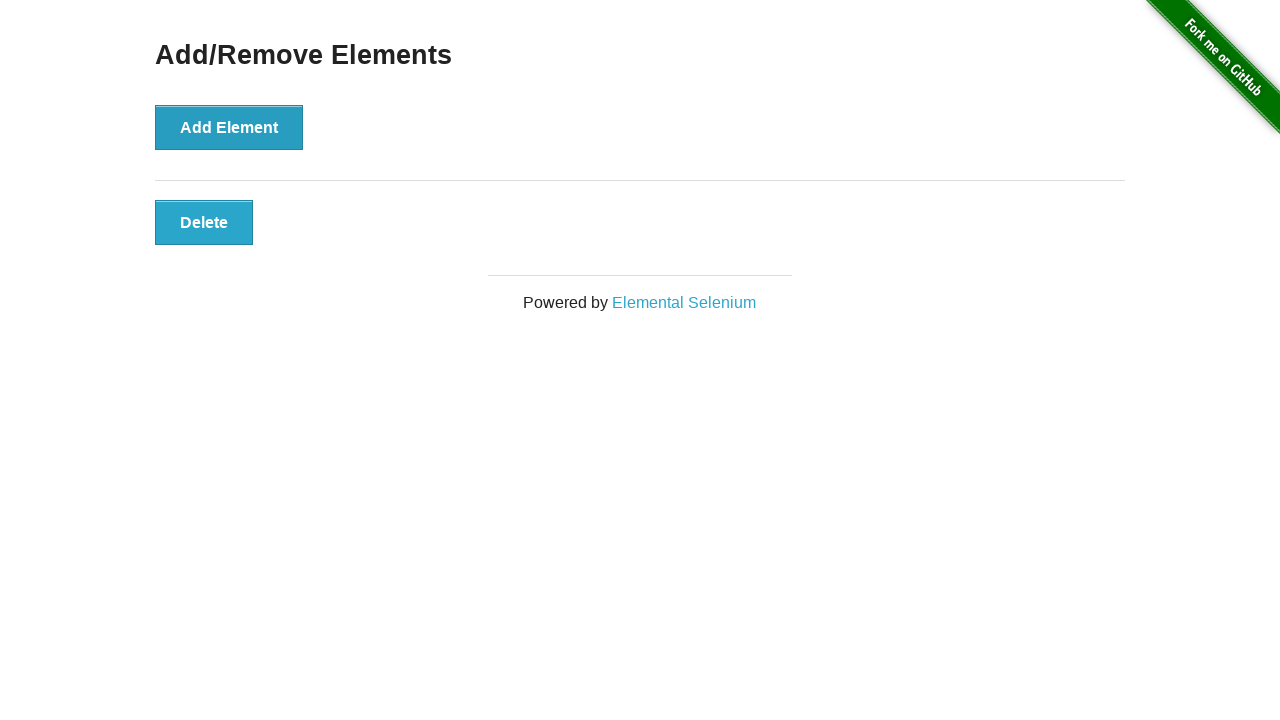

Delete button appeared and is visible
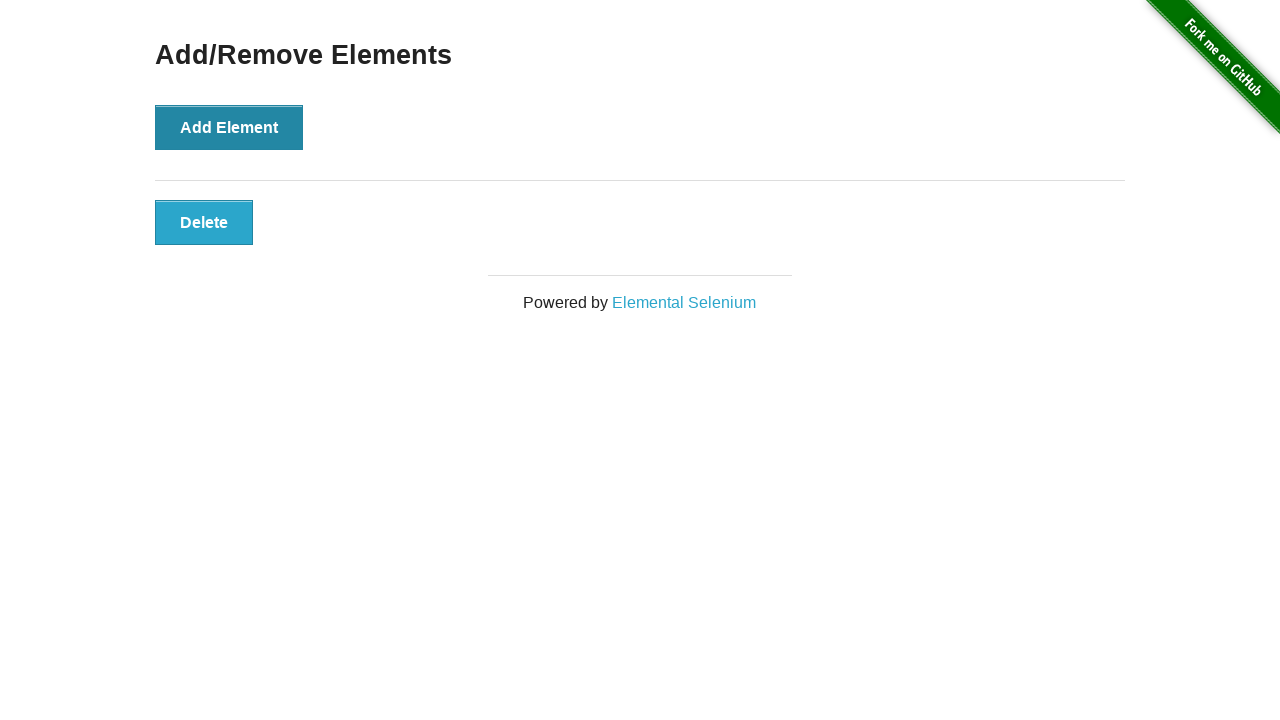

Clicked the Delete button at (204, 222) on button[onclick='deleteElement()']
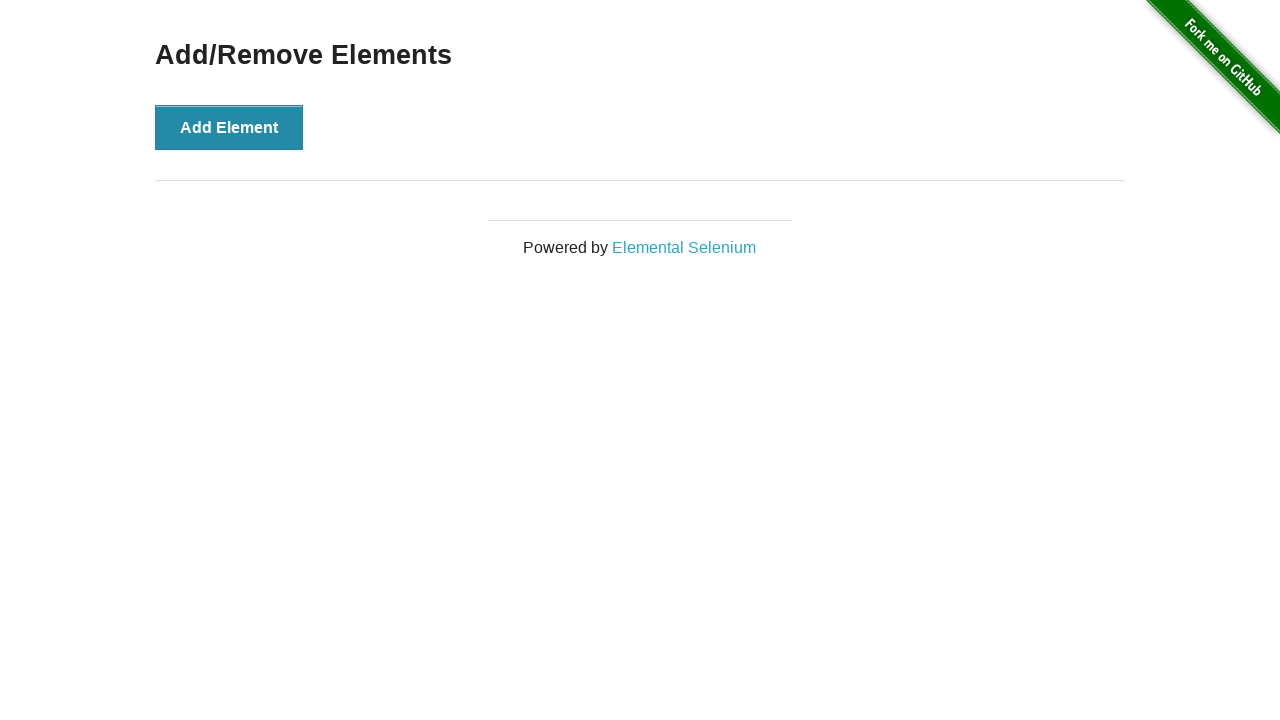

Verified that the 'Add/Remove Elements' heading (h3) is still visible
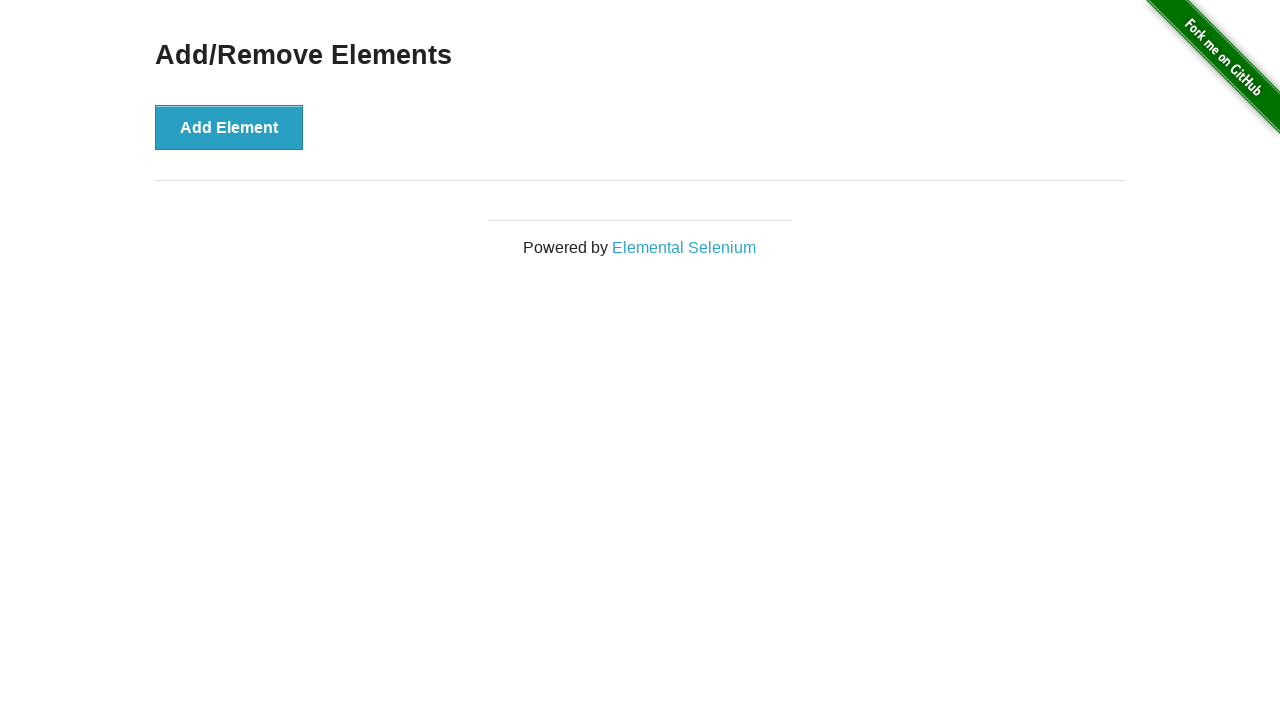

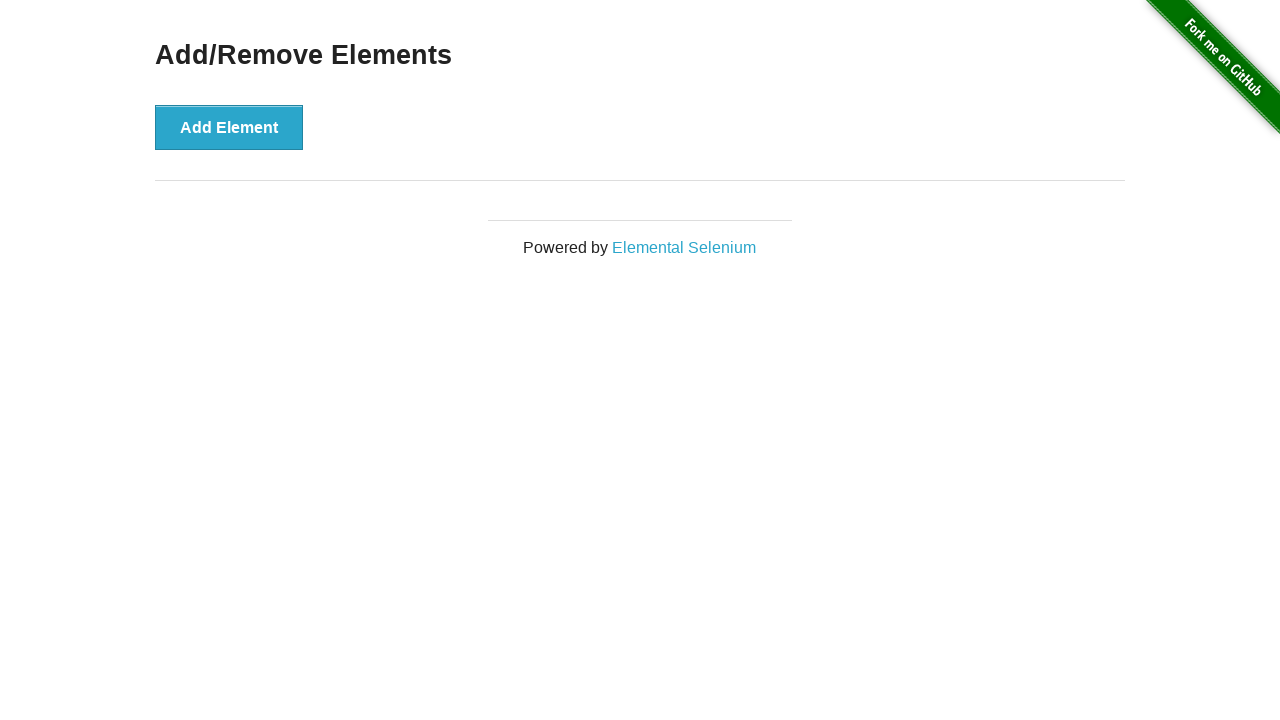